Tests checkbox selection, radio button interaction, and show/hide functionality on a practice automation page

Starting URL: https://rahulshettyacademy.com/AutomationPractice/

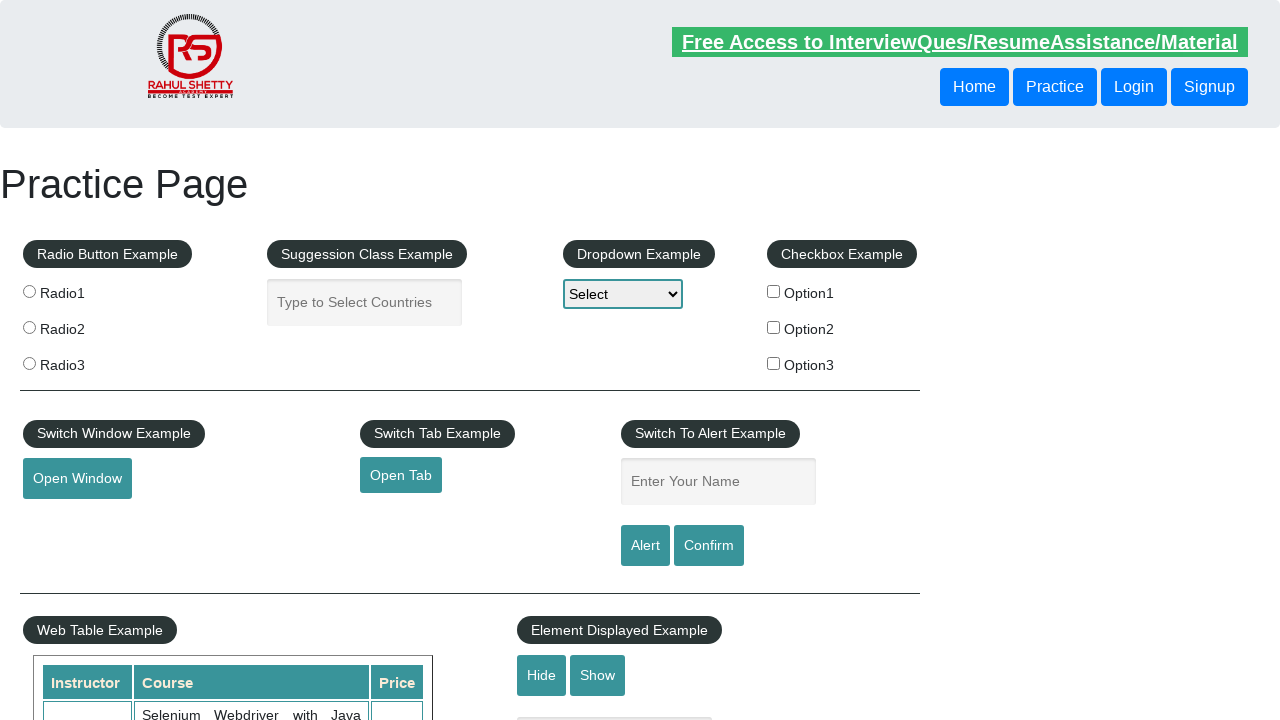

Located all checkboxes on the page
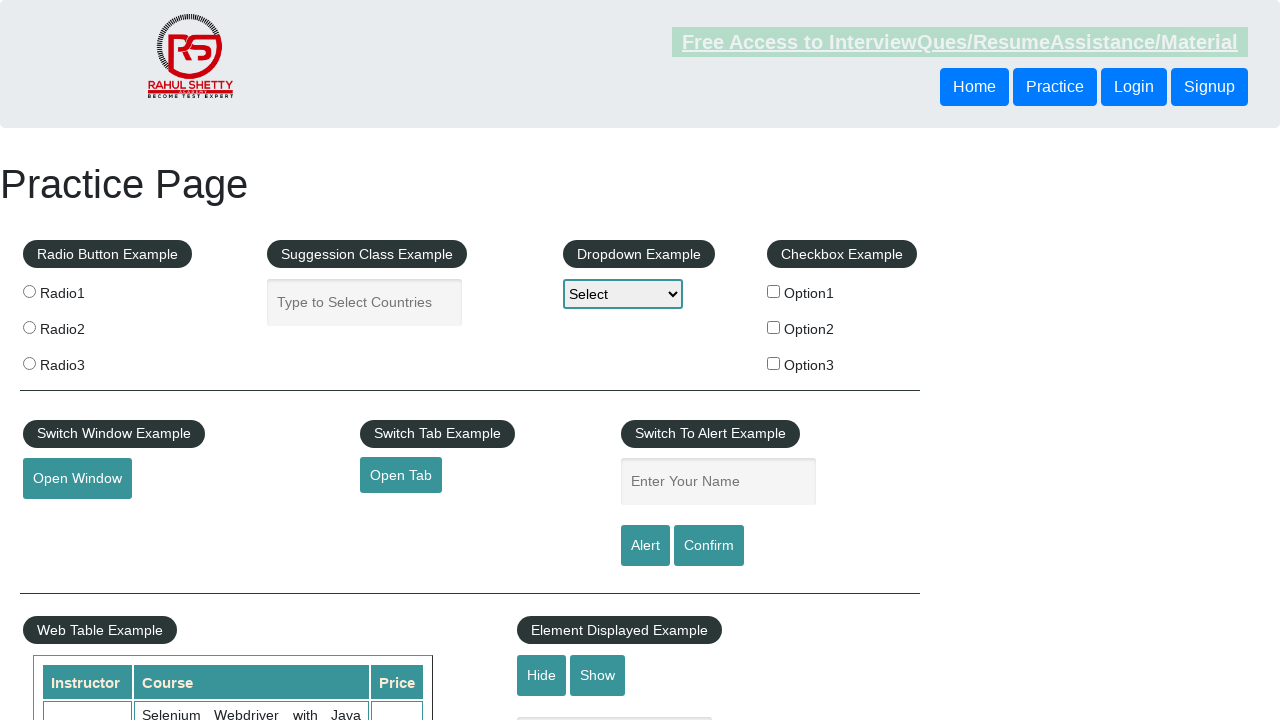

Counted 3 checkboxes
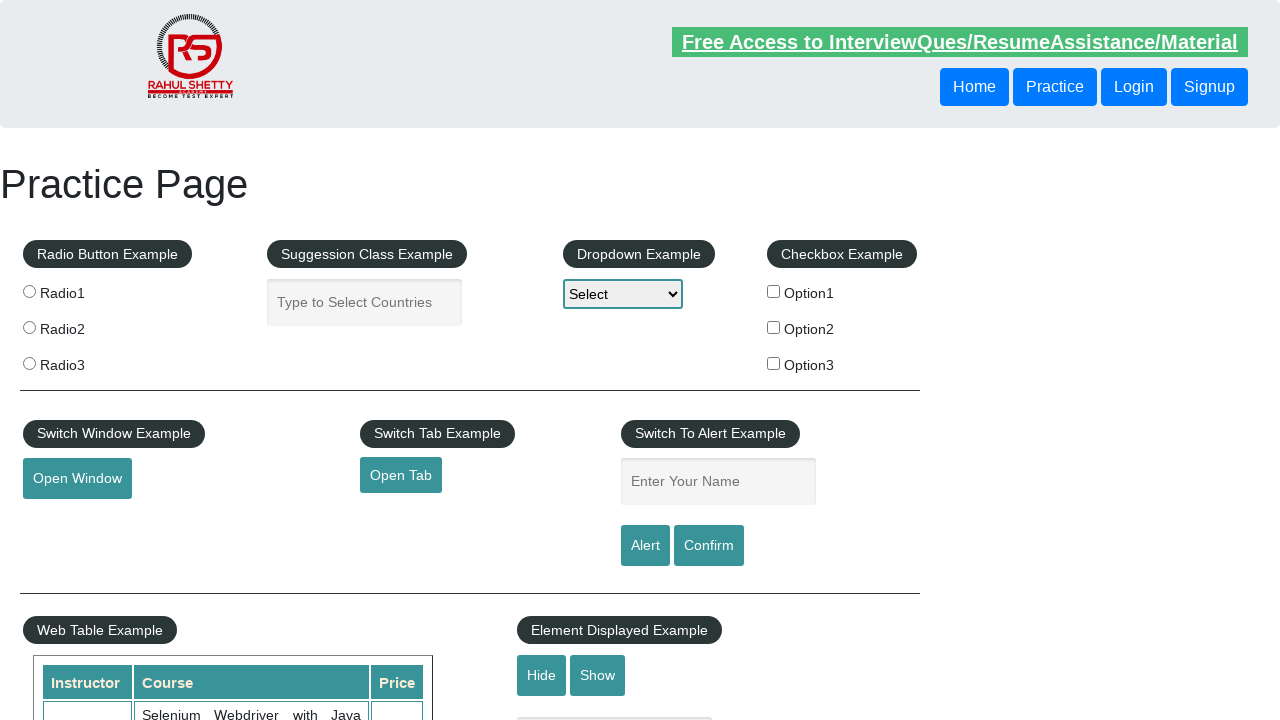

Selected checkbox at index 0
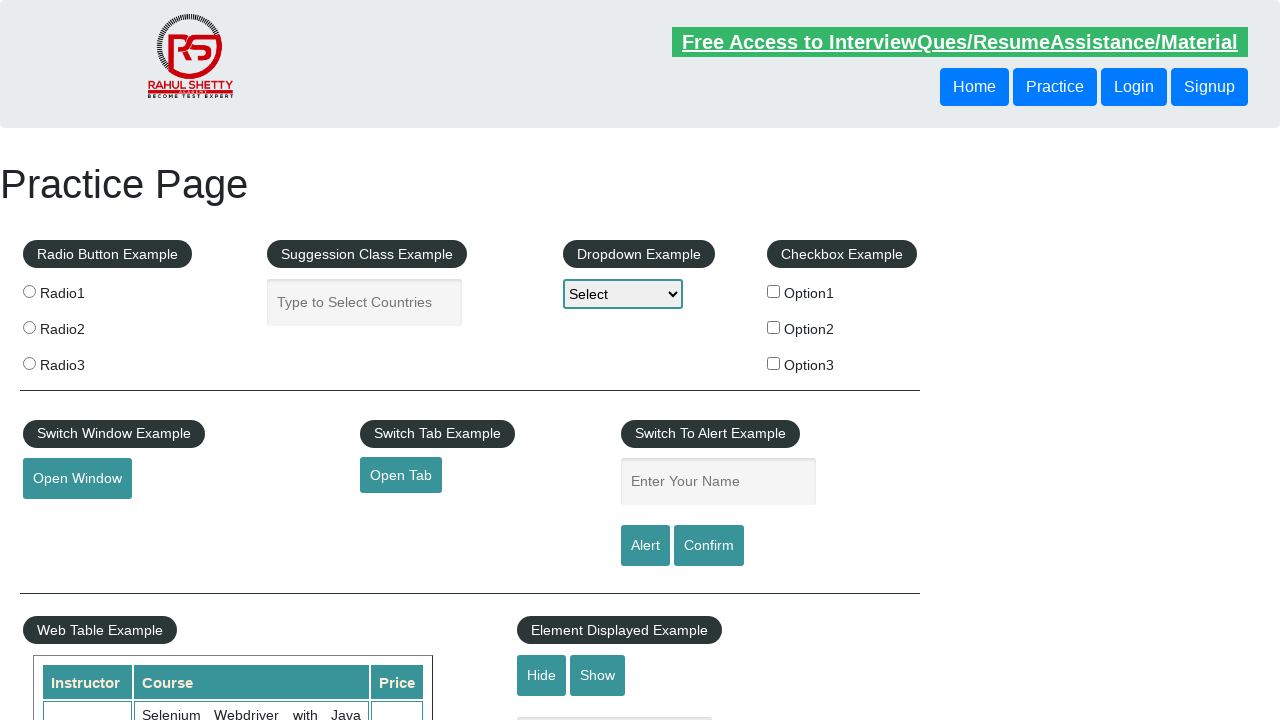

Selected checkbox at index 1
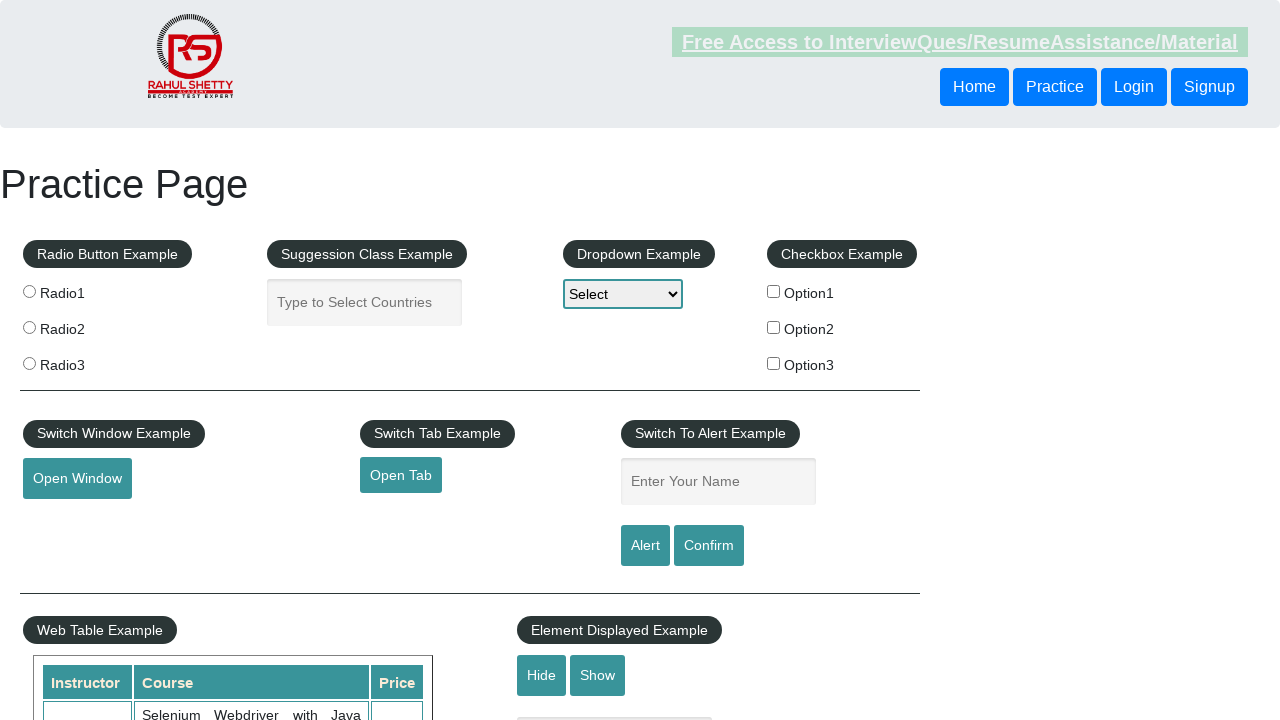

Found checkbox with value 'option2'
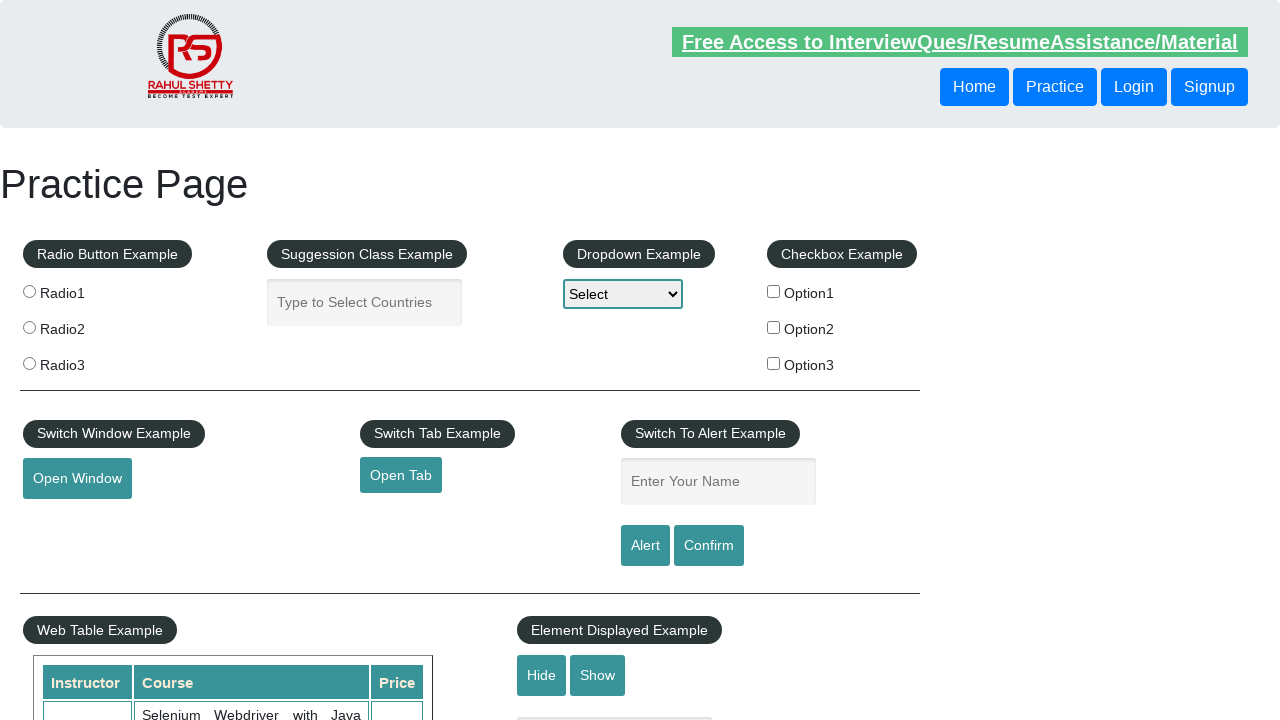

Clicked checkbox with value 'option2' at (774, 327) on xpath=//input[@type='checkbox'] >> nth=1
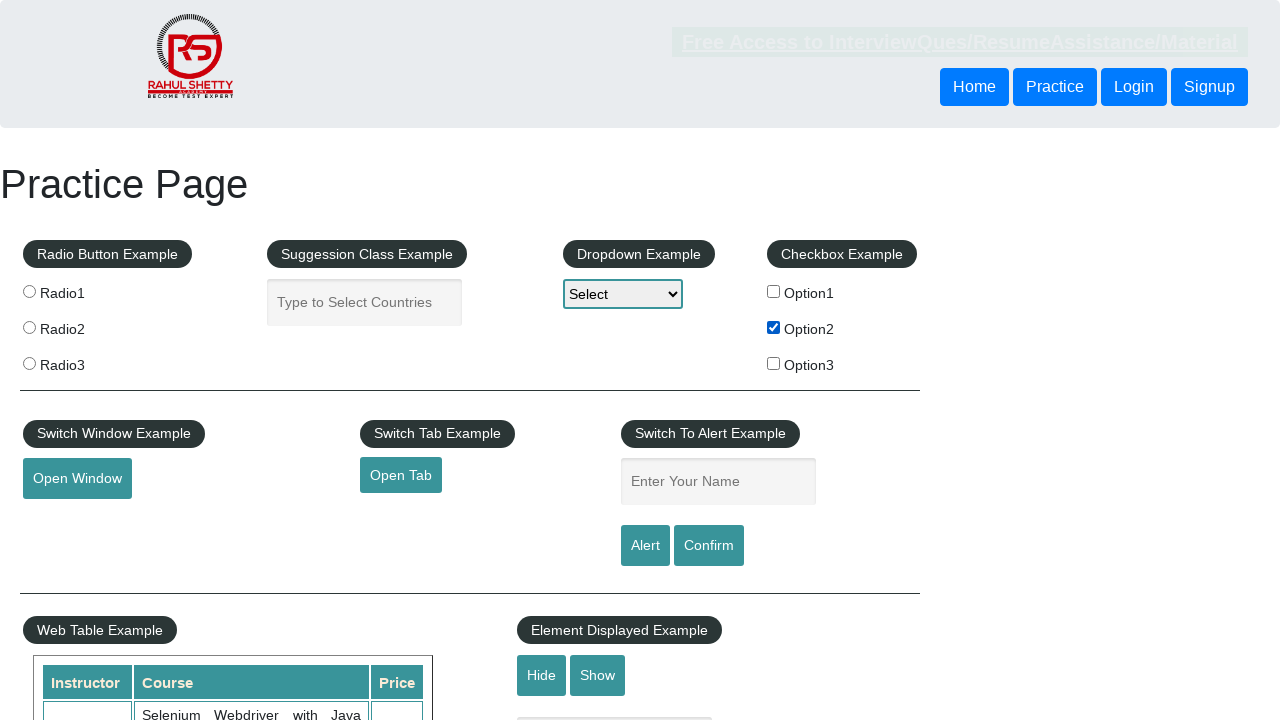

Clicked the third radio button at (29, 363) on .radioButton >> nth=2
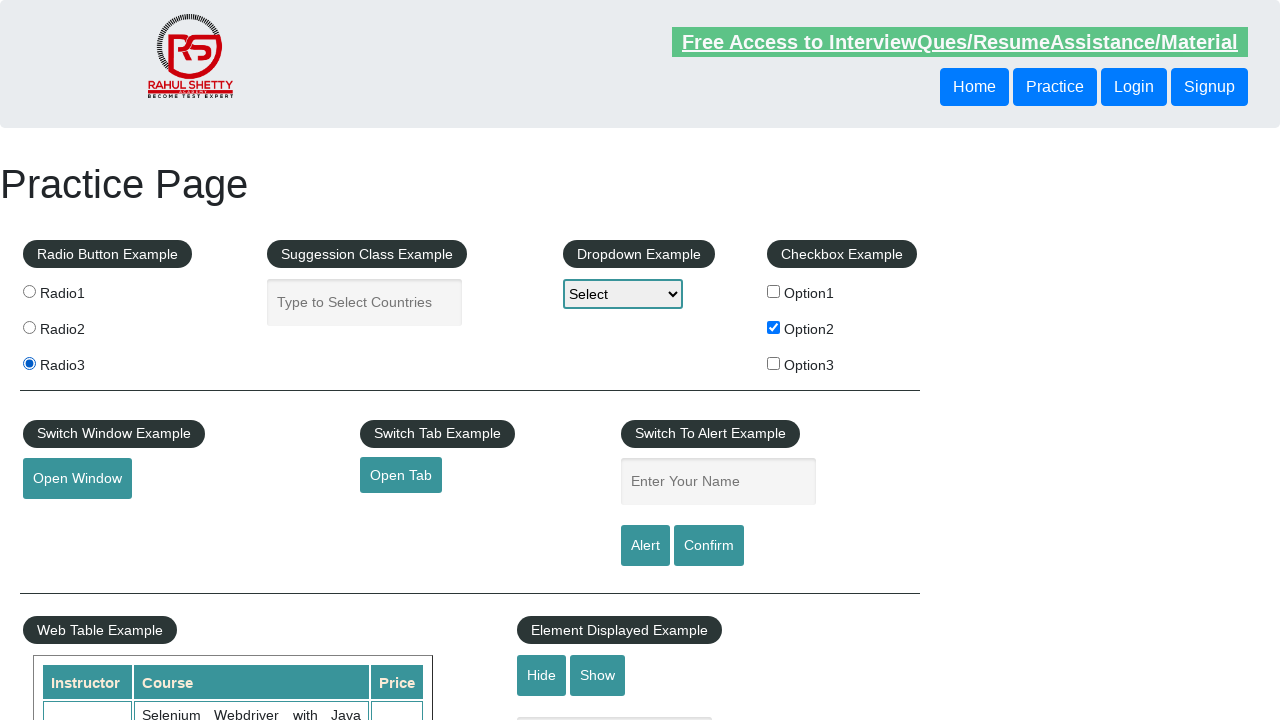

Verified that the display box is visible
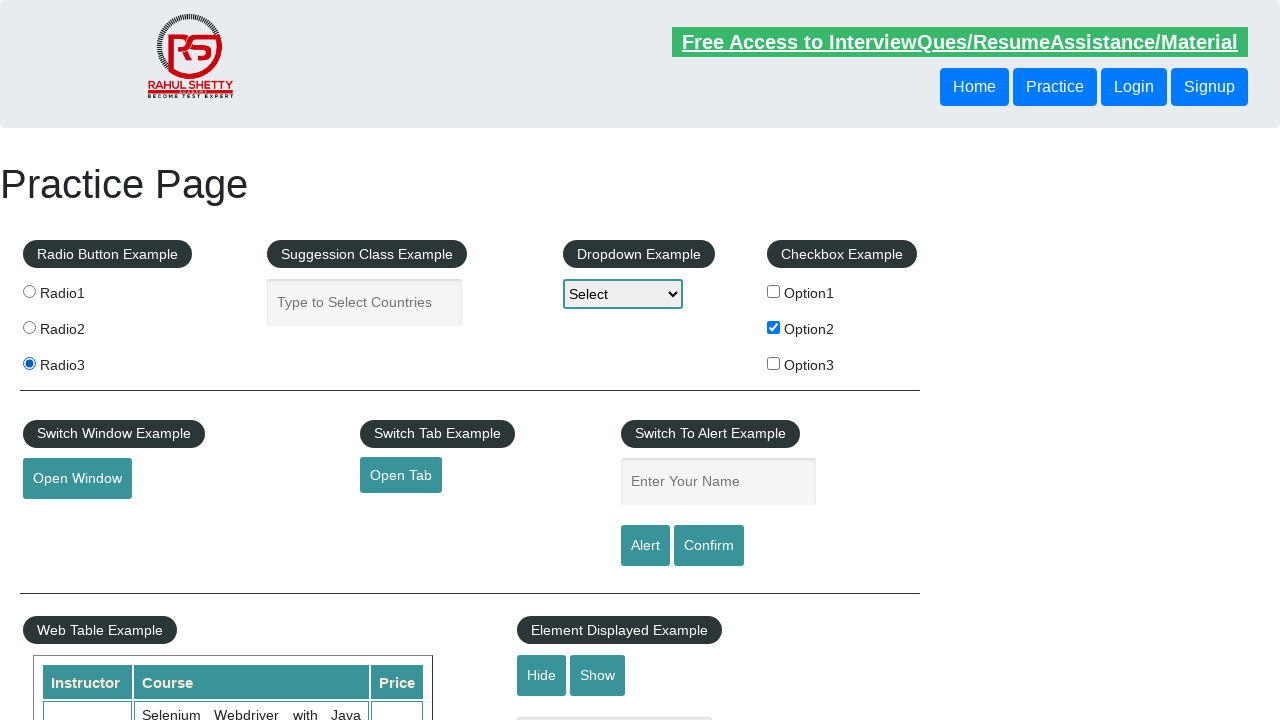

Clicked the hide button to hide the text box at (542, 675) on #hide-textbox
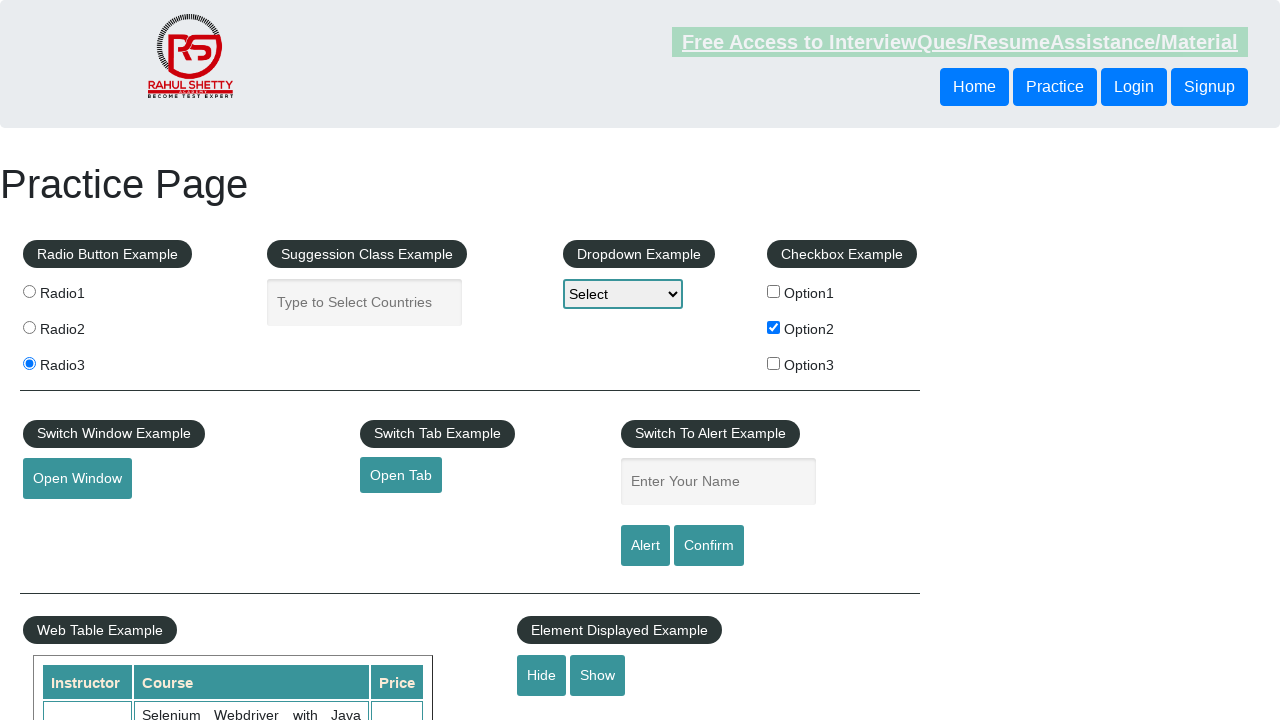

Verified that the display box is now hidden
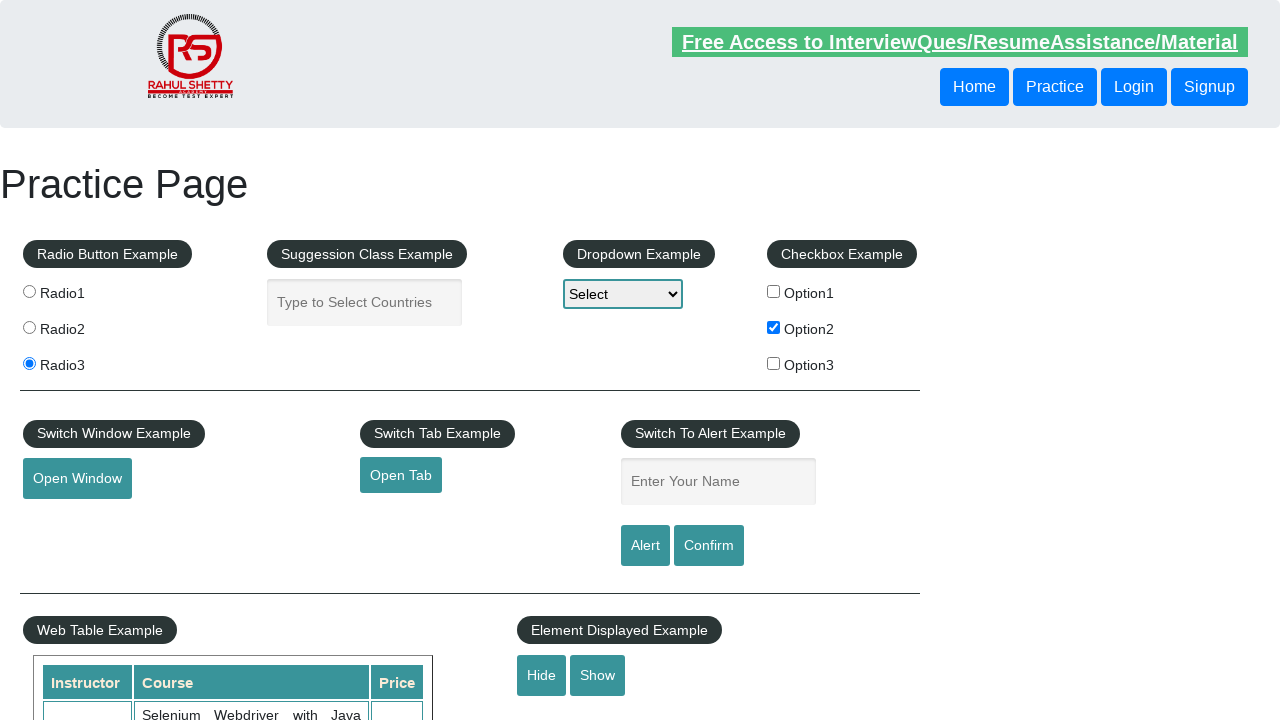

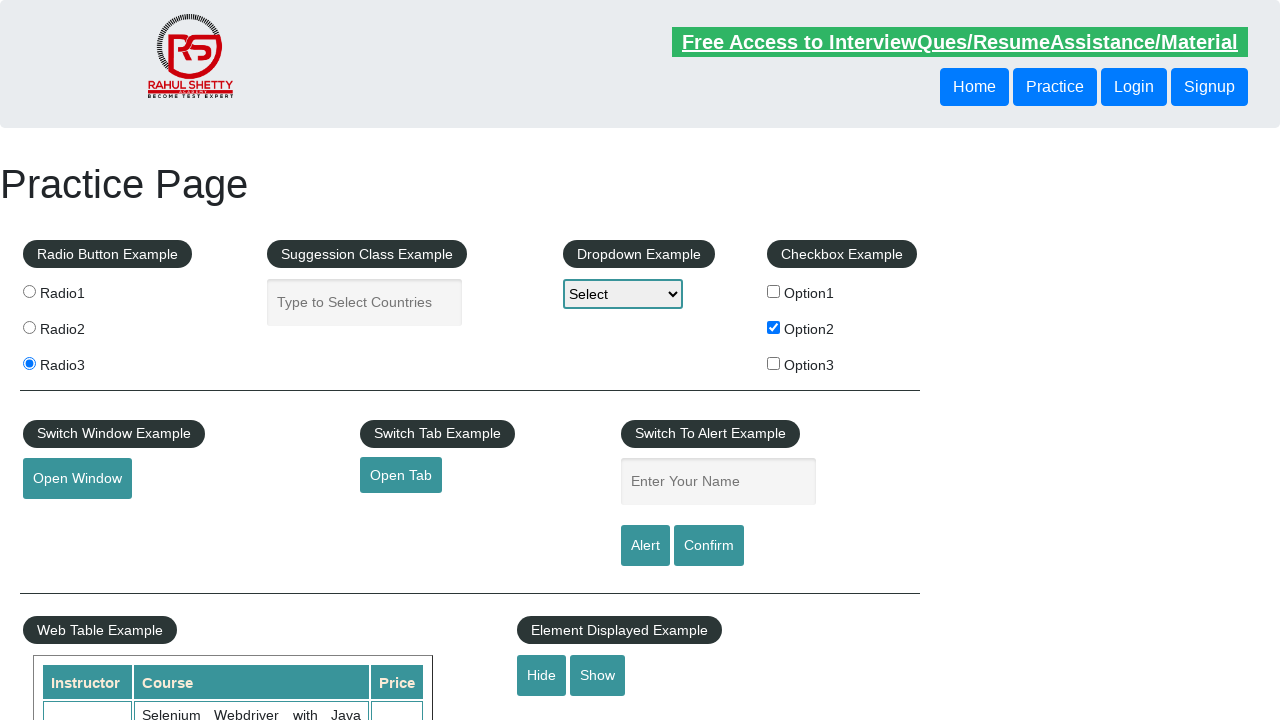